Navigates to Selenium documentation page about locators, scrolls to the "Creating Locators" heading, and highlights it with a blue border

Starting URL: https://www.selenium.dev/documentation/webdriver/elements/locators/

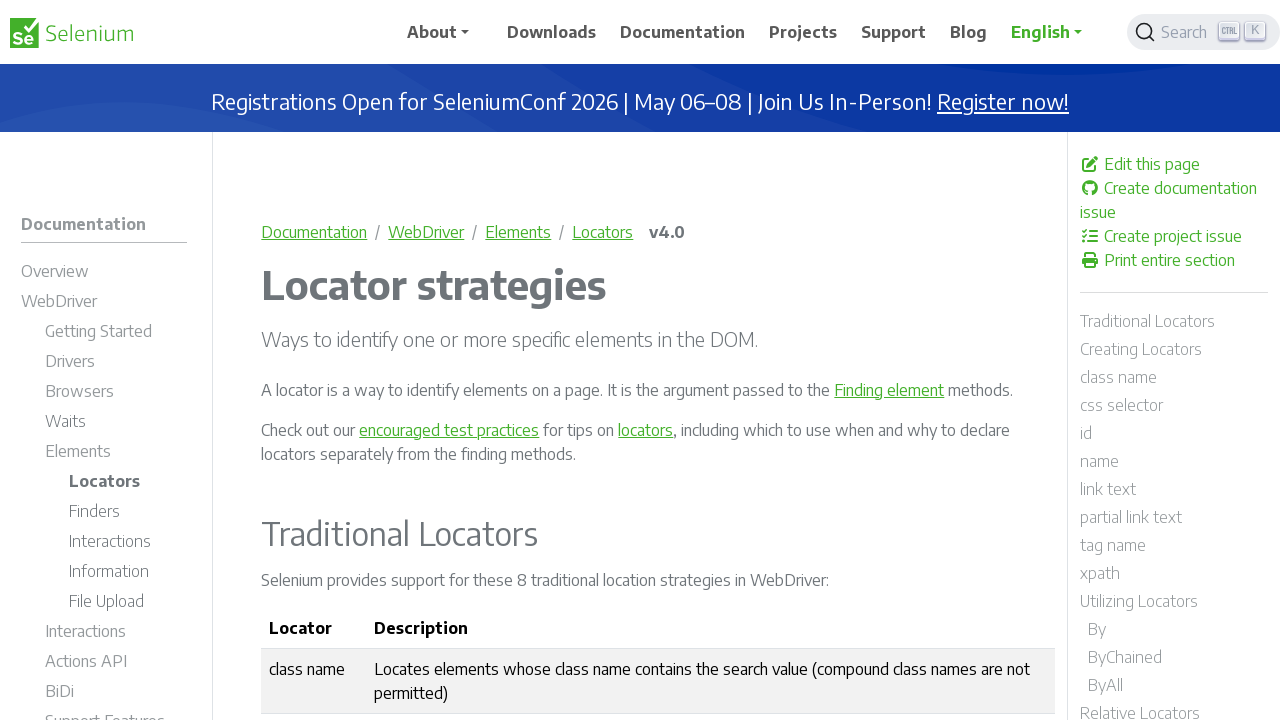

Waited for page to load with domcontentloaded state
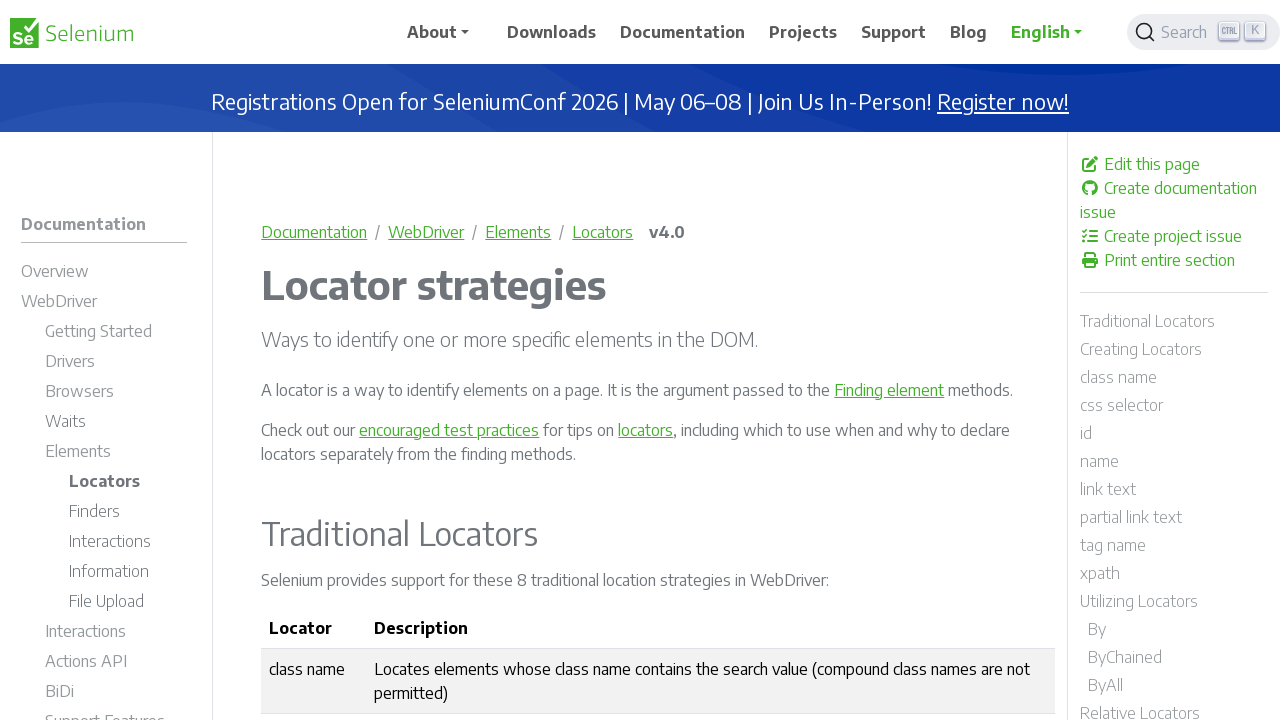

Located the 'Creating Locators' heading element
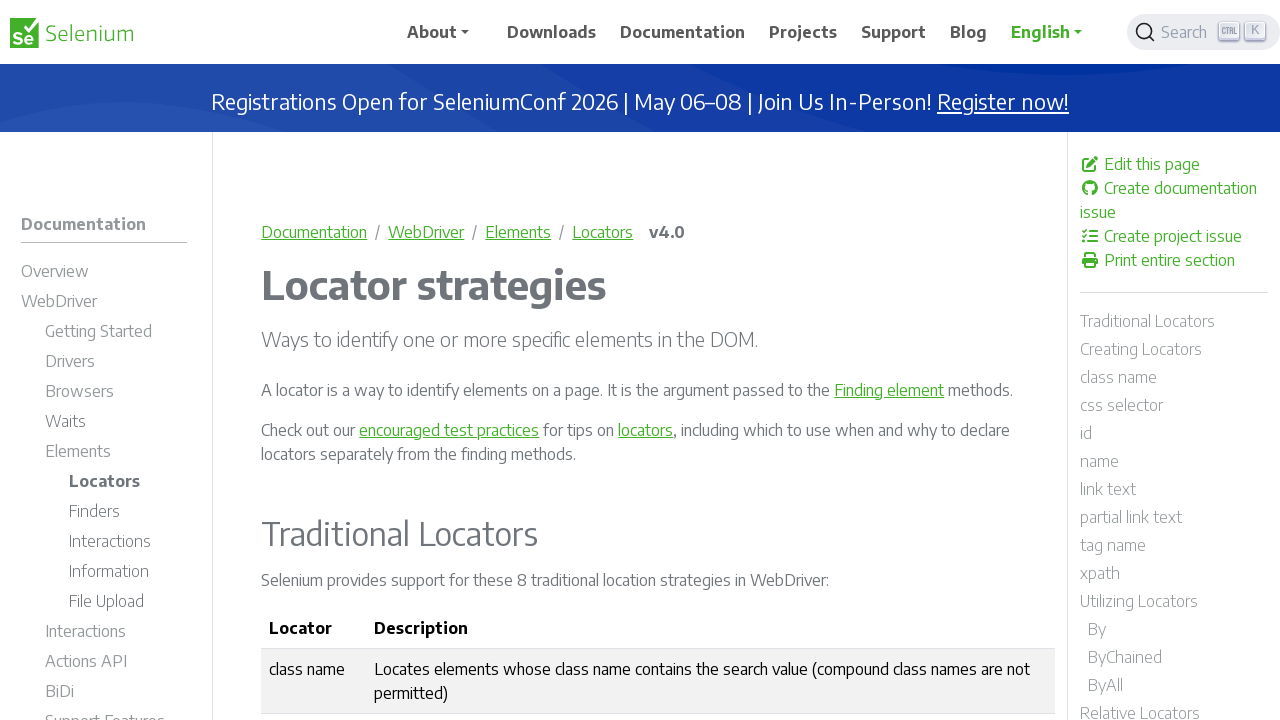

Scrolled to the 'Creating Locators' heading
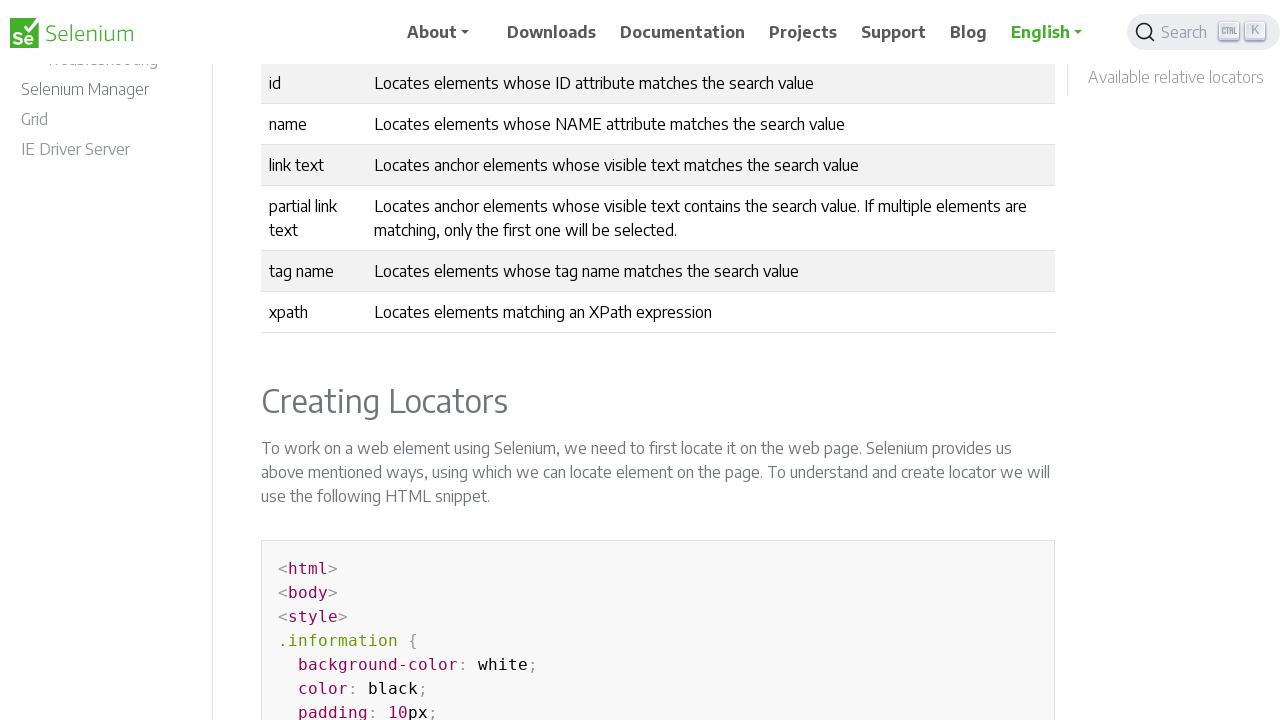

Applied blue border highlight to the 'Creating Locators' heading
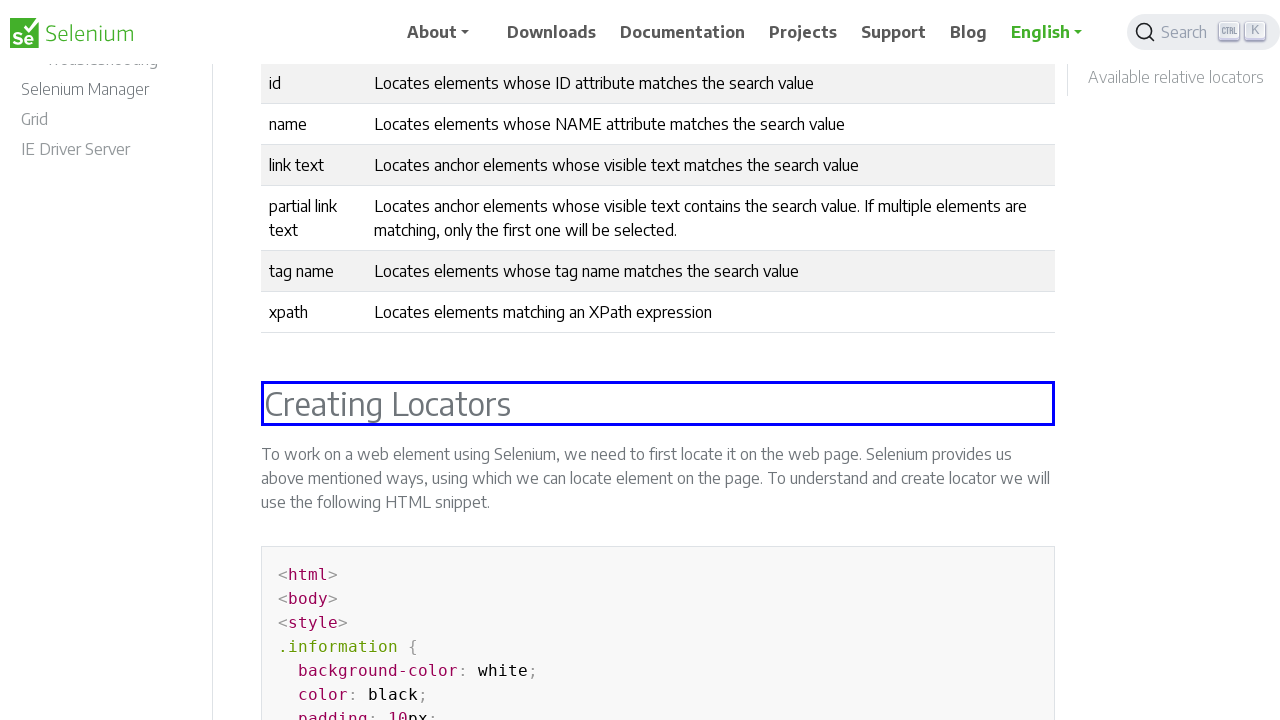

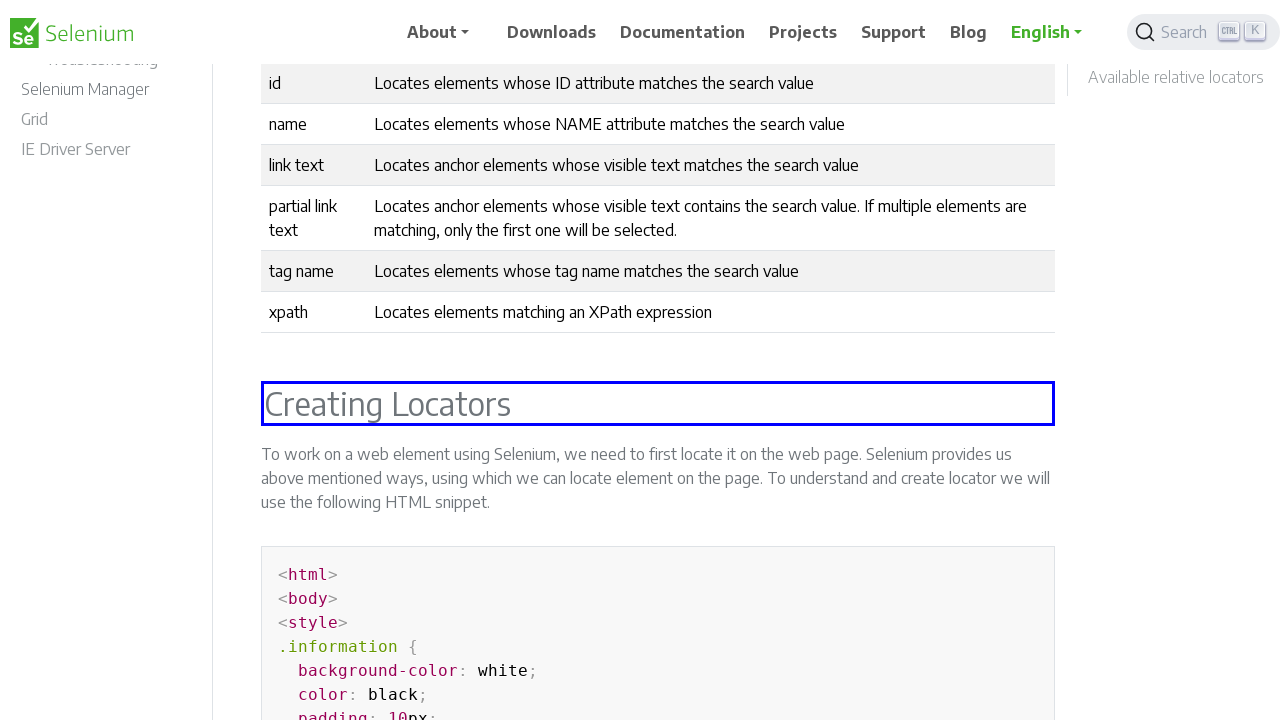